Tests interaction with a static HTML table by verifying the table structure (columns and rows exist), reading specific cell values, and confirming table data is displayed correctly.

Starting URL: https://testautomationpractice.blogspot.com/

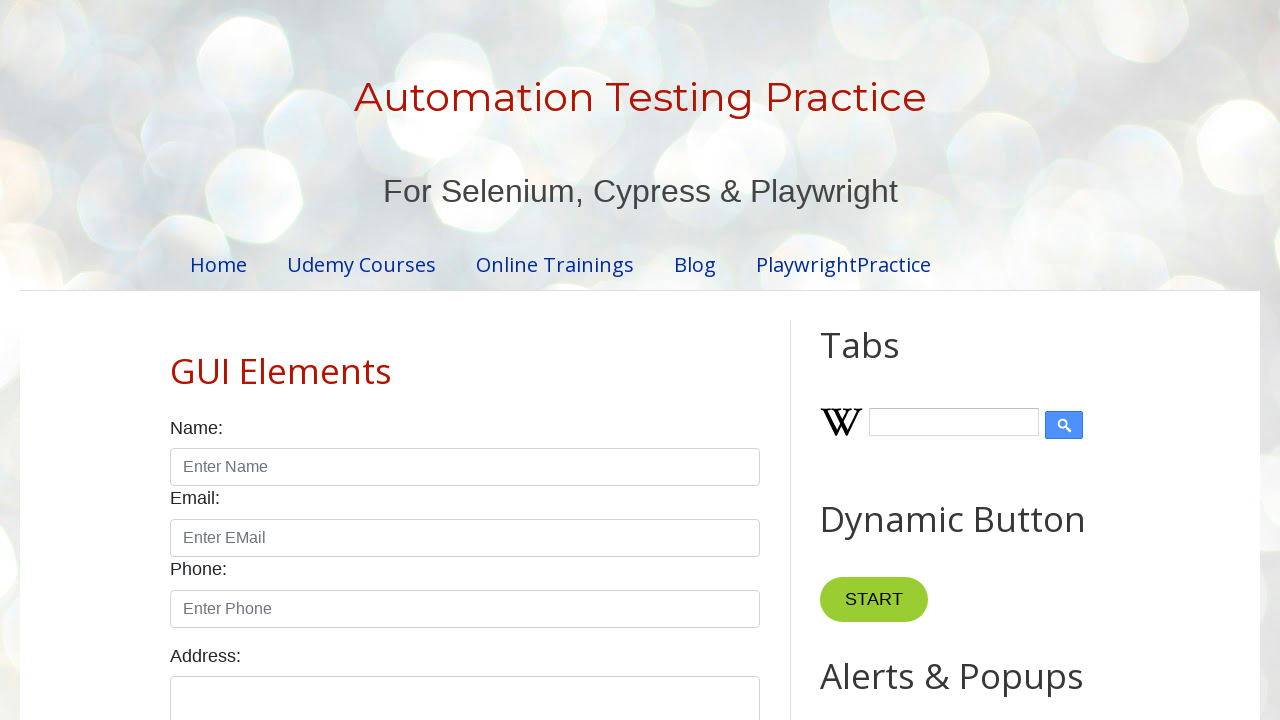

Waited for BookTable to be visible
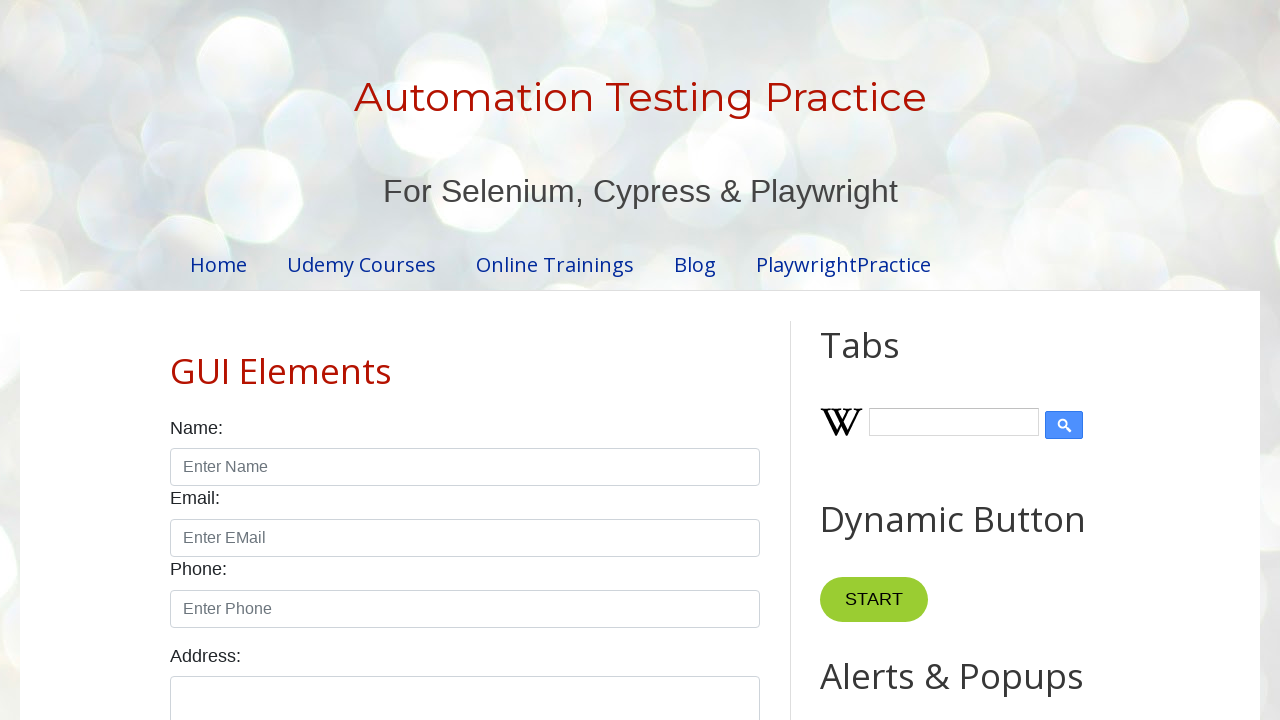

Located table headers in BookTable
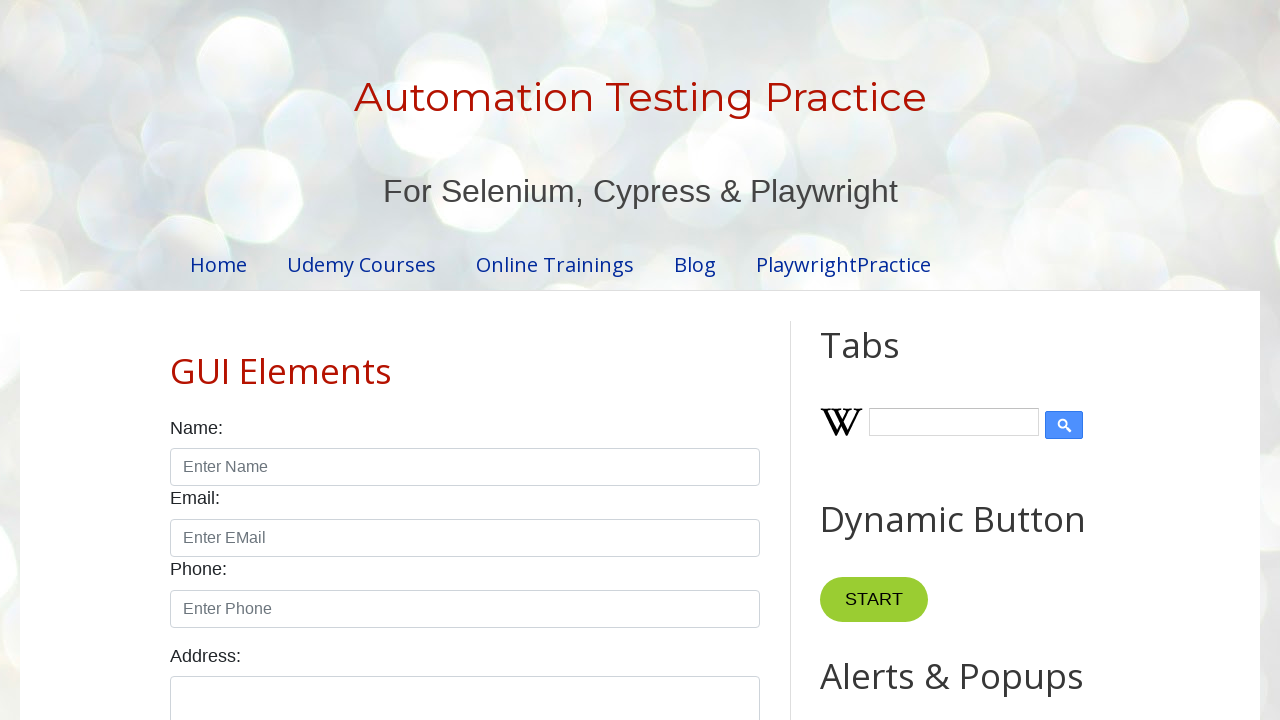

First table header is visible
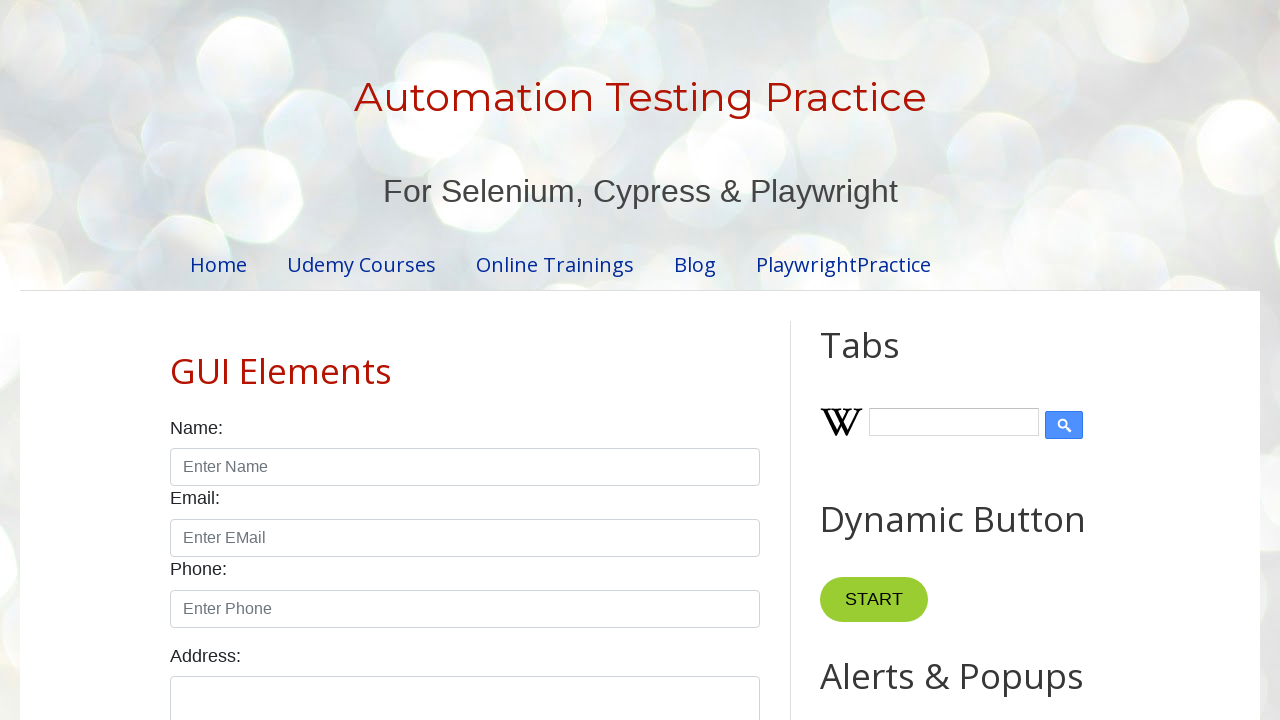

Located all table rows in BookTable
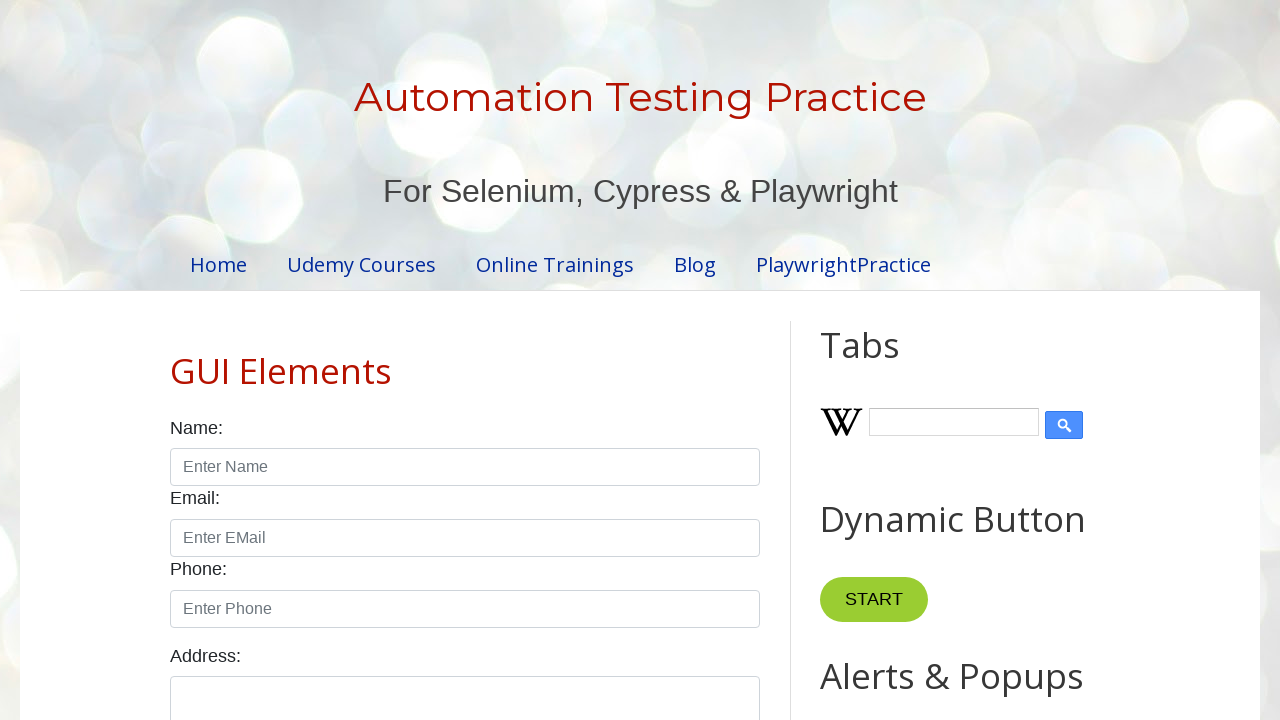

First table row is visible
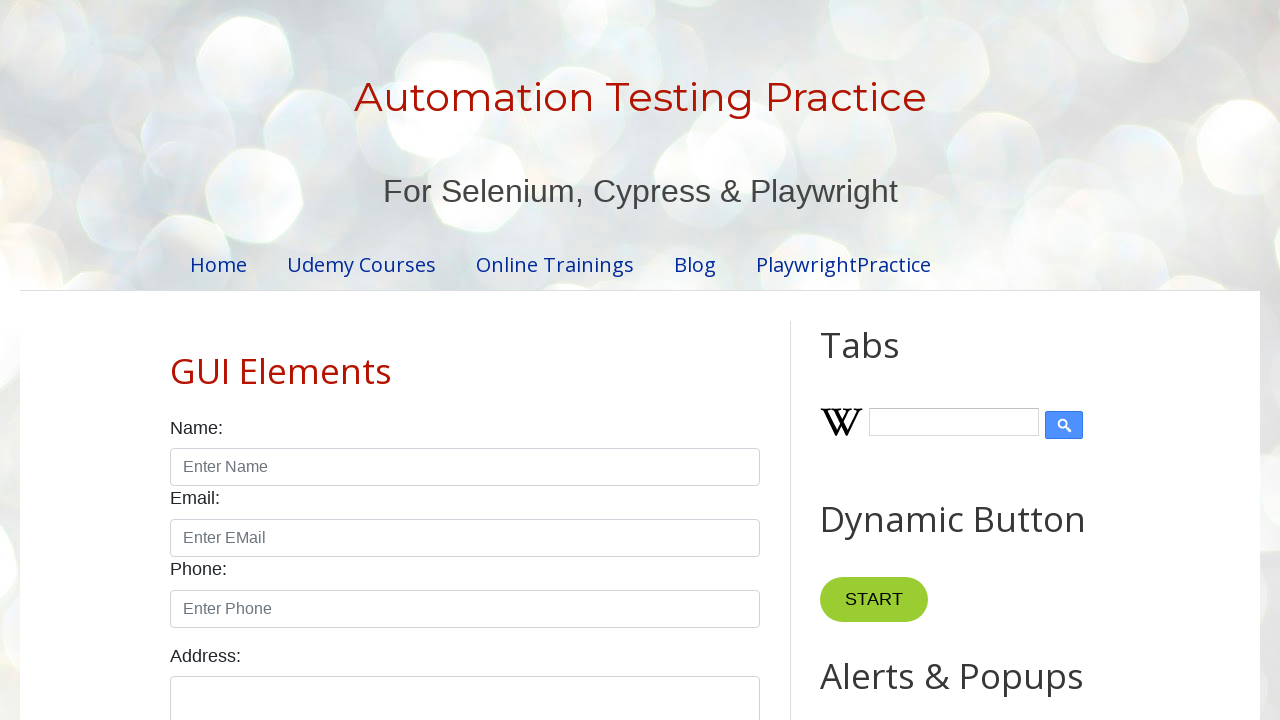

Retrieved cell value from row 2, column 2: 'Amit'
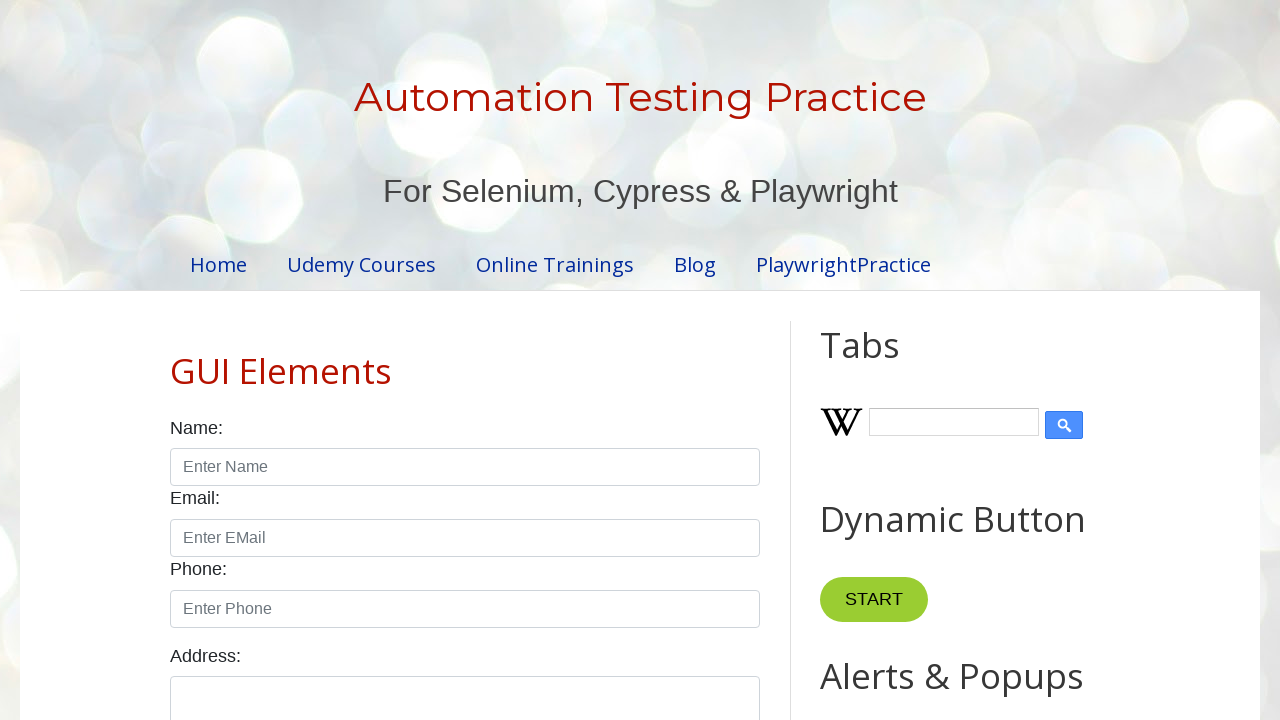

Verified that row 3 is visible and contains data
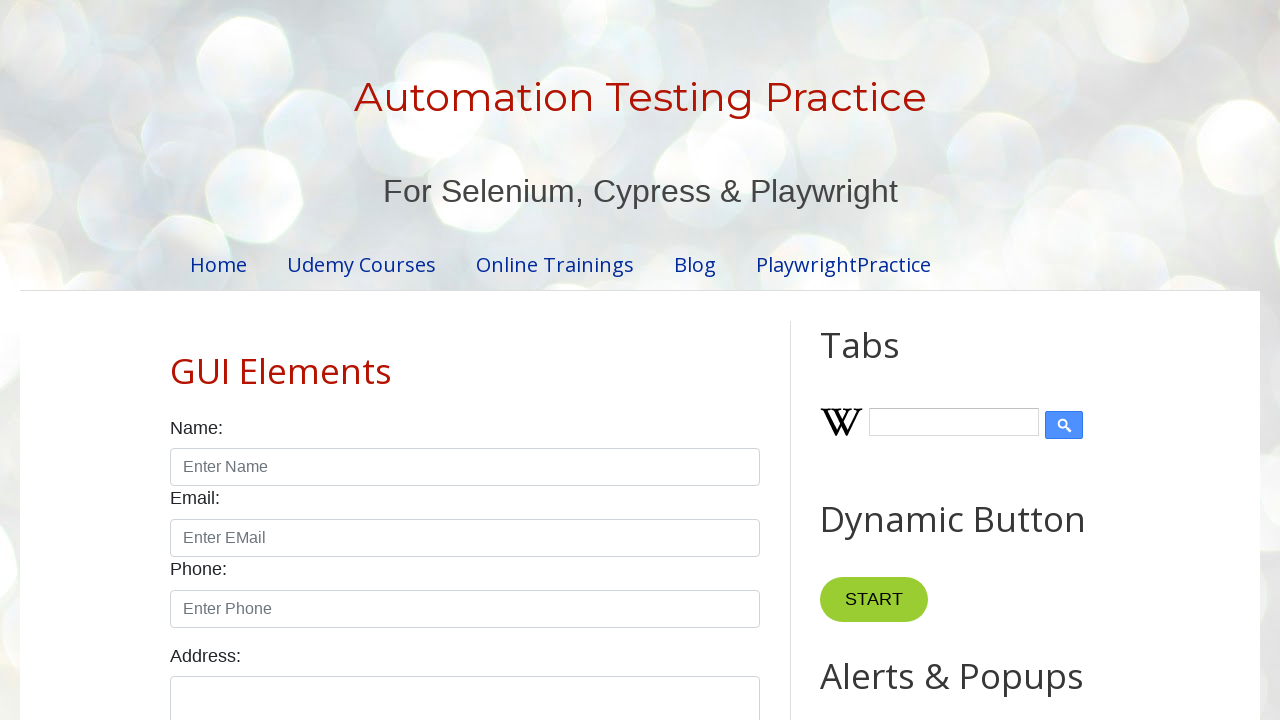

Clicked on cell at row 2, column 1 to verify table cell accessibility at (290, 360) on xpath=//table[@name='BookTable']//tr[2]//td[1]
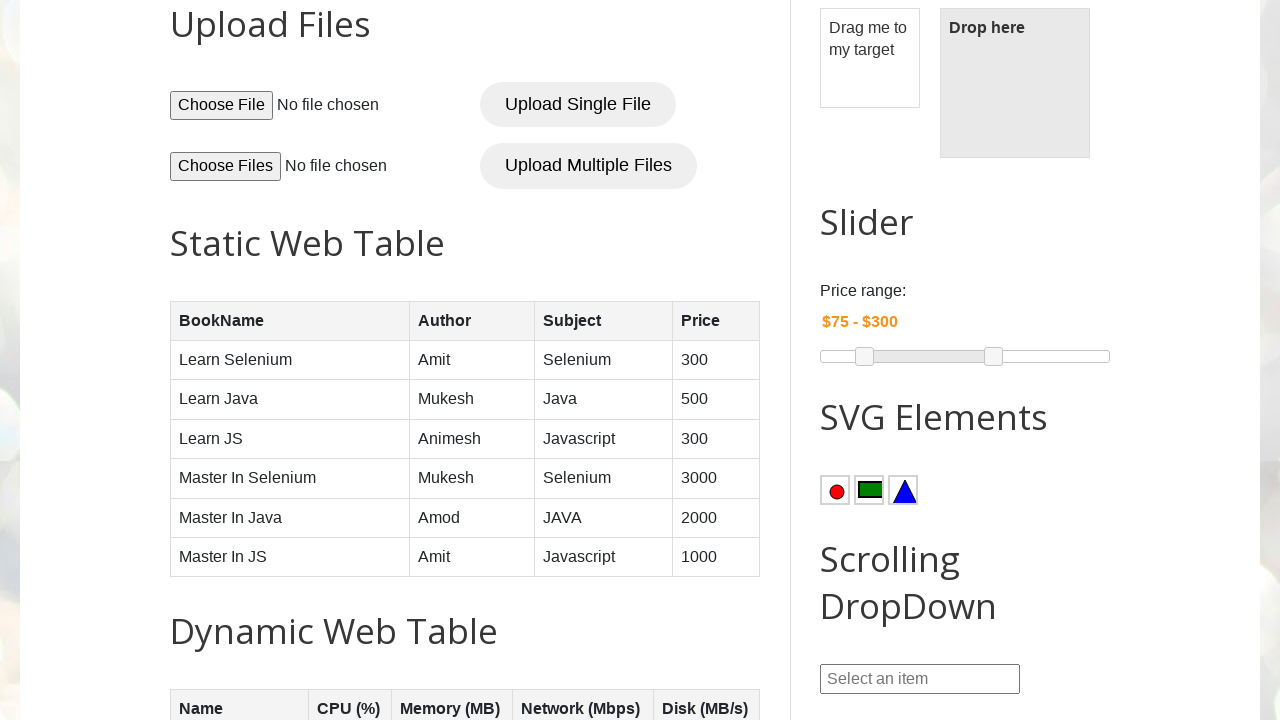

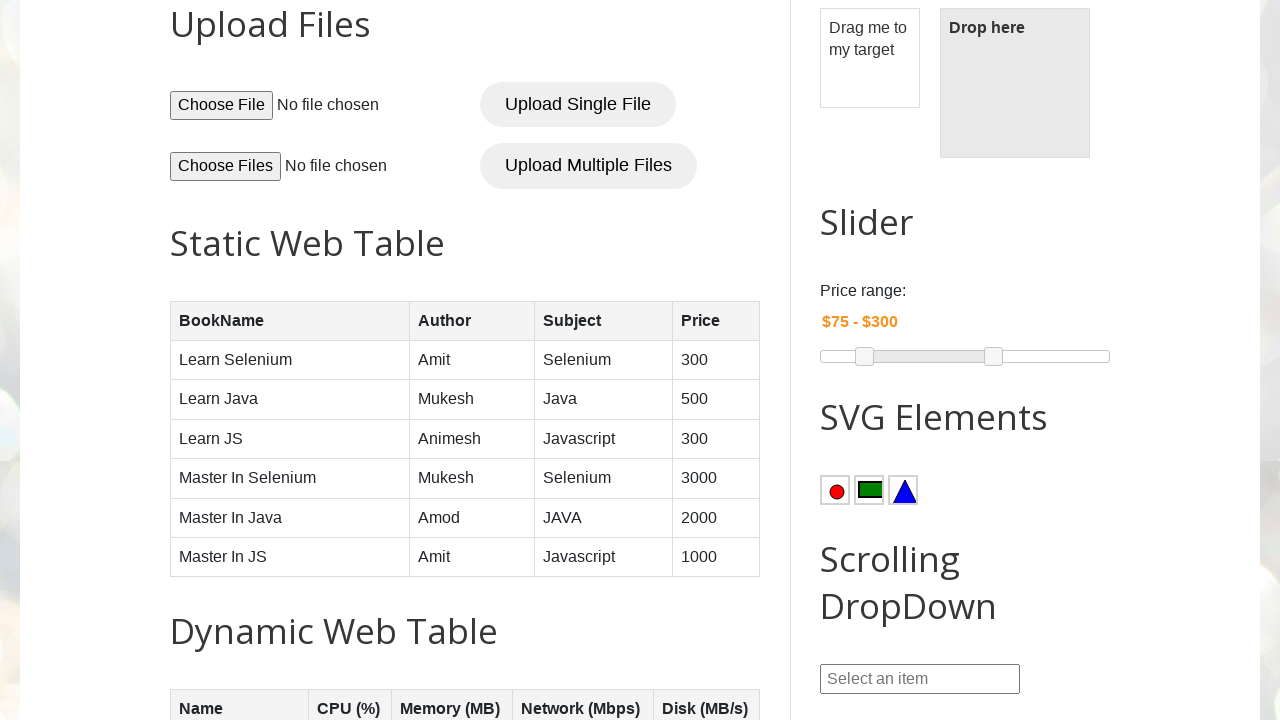